Tests checkbox interaction by hovering over and clicking the first checkbox

Starting URL: http://the-internet.herokuapp.com/checkboxes

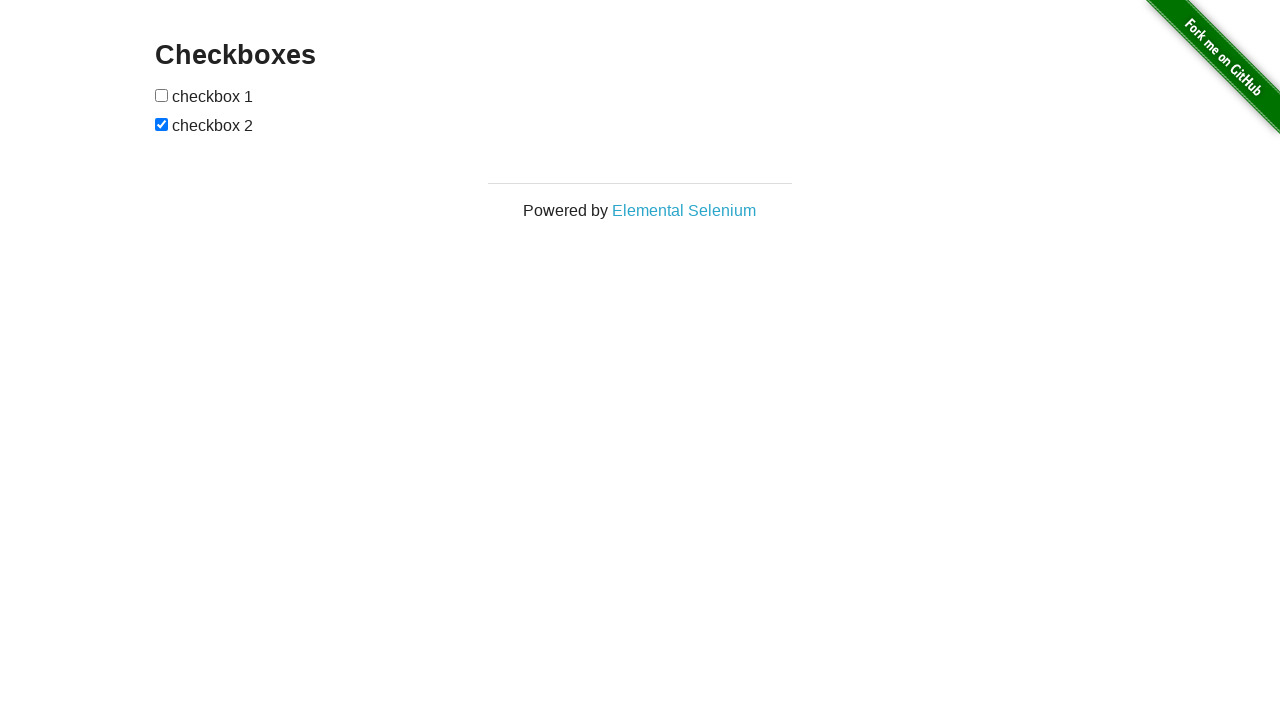

Waited for checkbox element to be visible
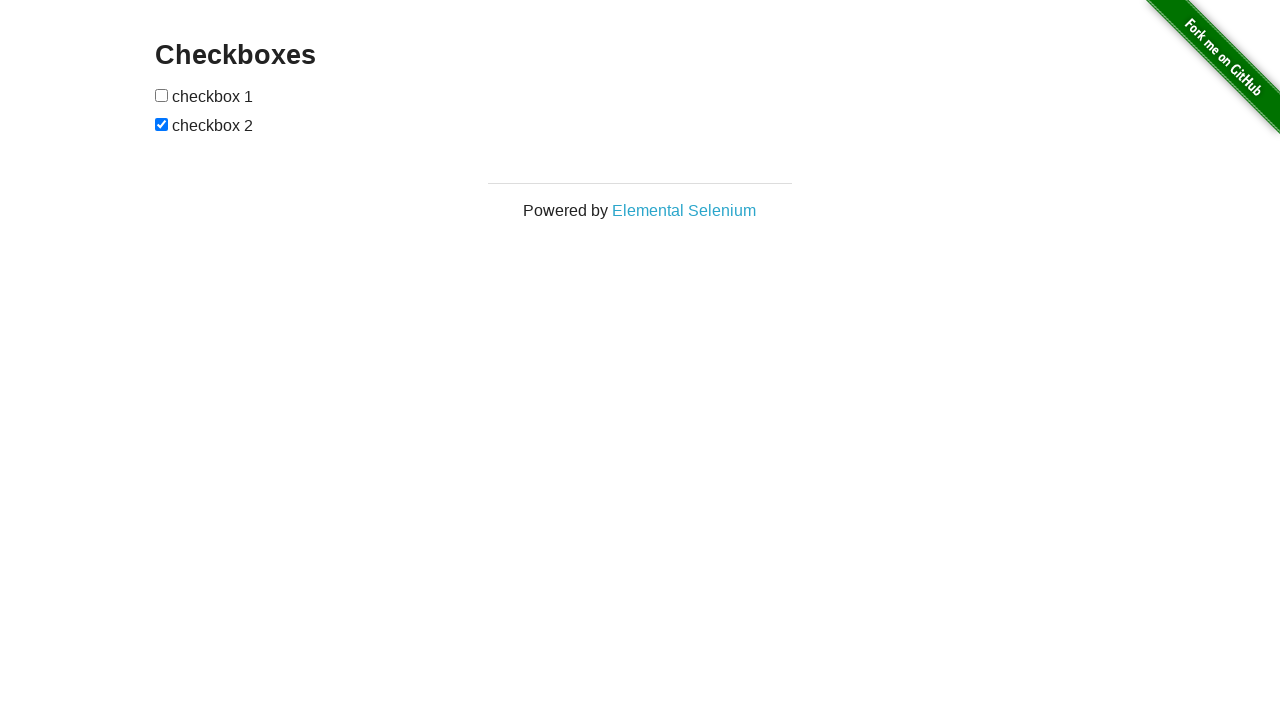

Clicked the first checkbox at (162, 95) on #checkboxes input >> nth=0
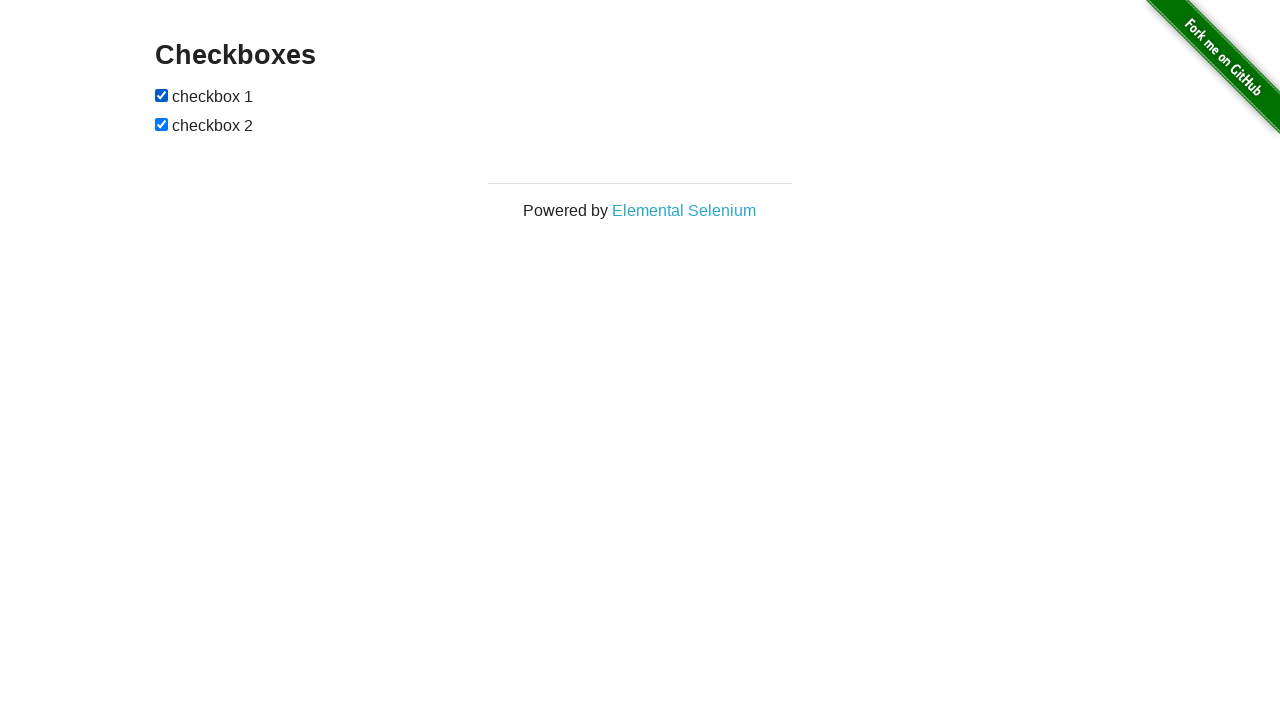

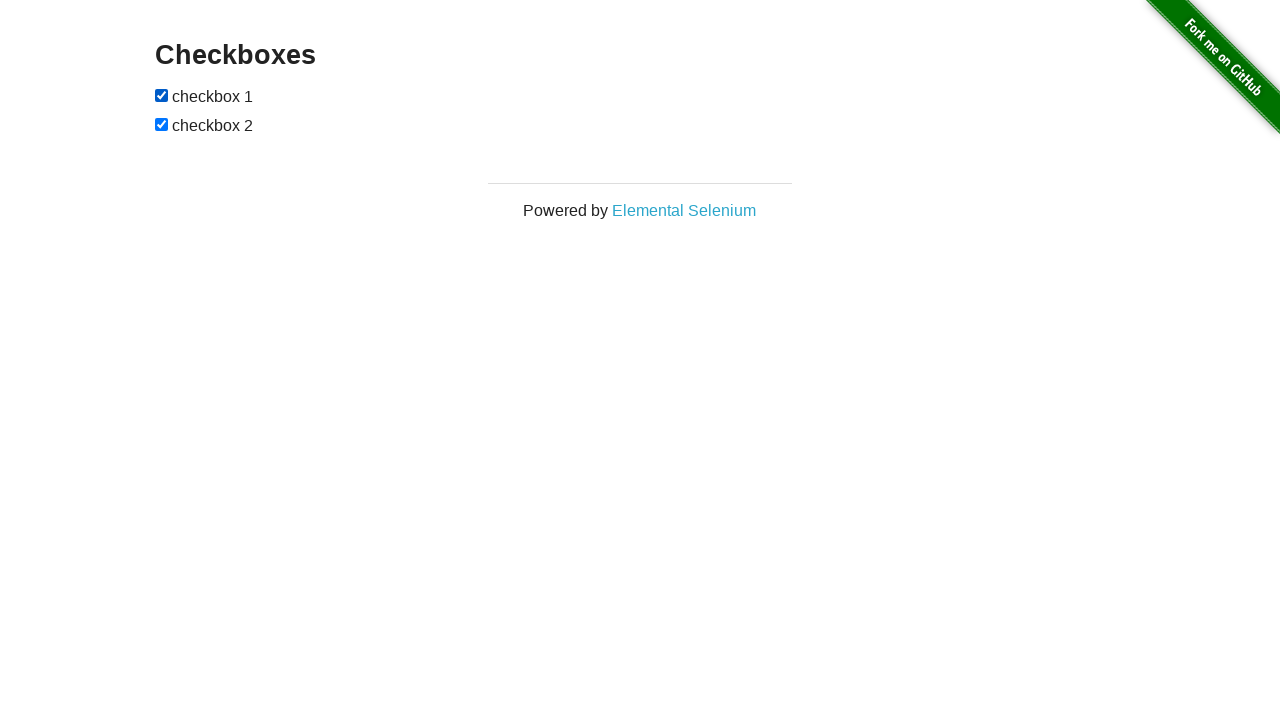